Tests the options page of a Times Table Grid Game by navigating to options, toggling vibration settings on and off, and verifying button states change correctly

Starting URL: http://soivi.github.io/TimesTableGridGame

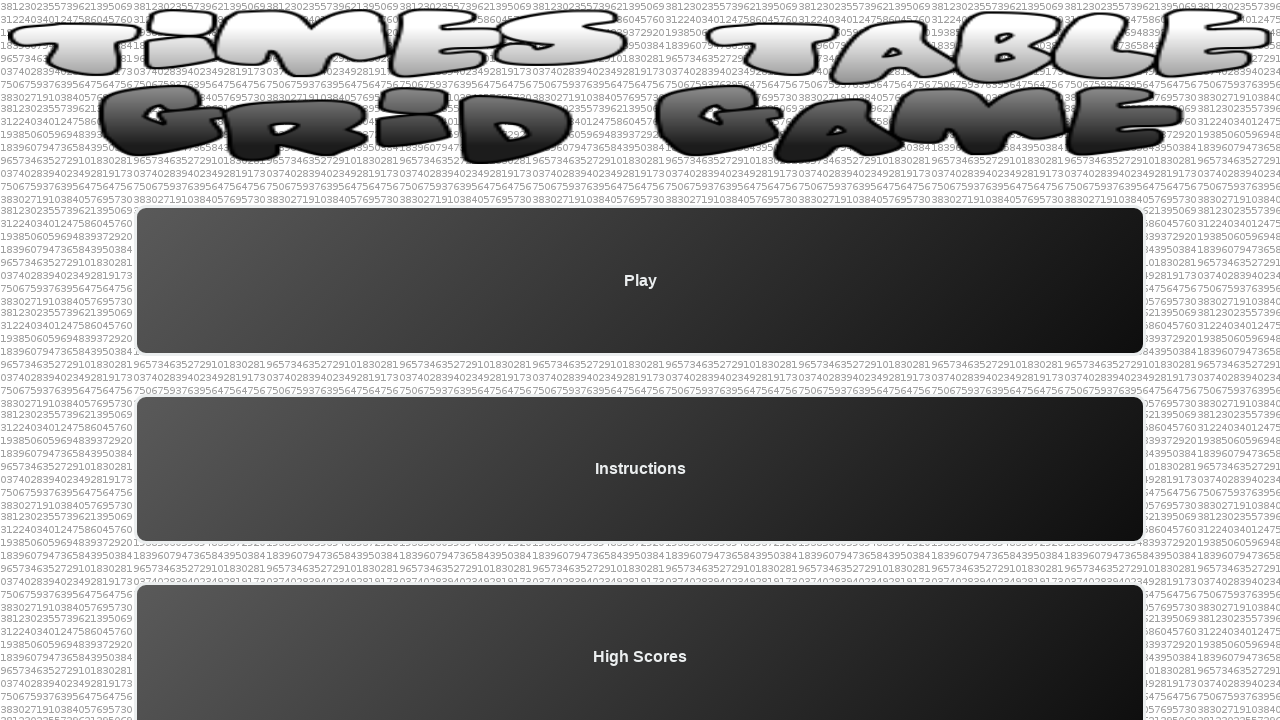

Clicked option button to navigate to options page at (640, 626) on #optionId
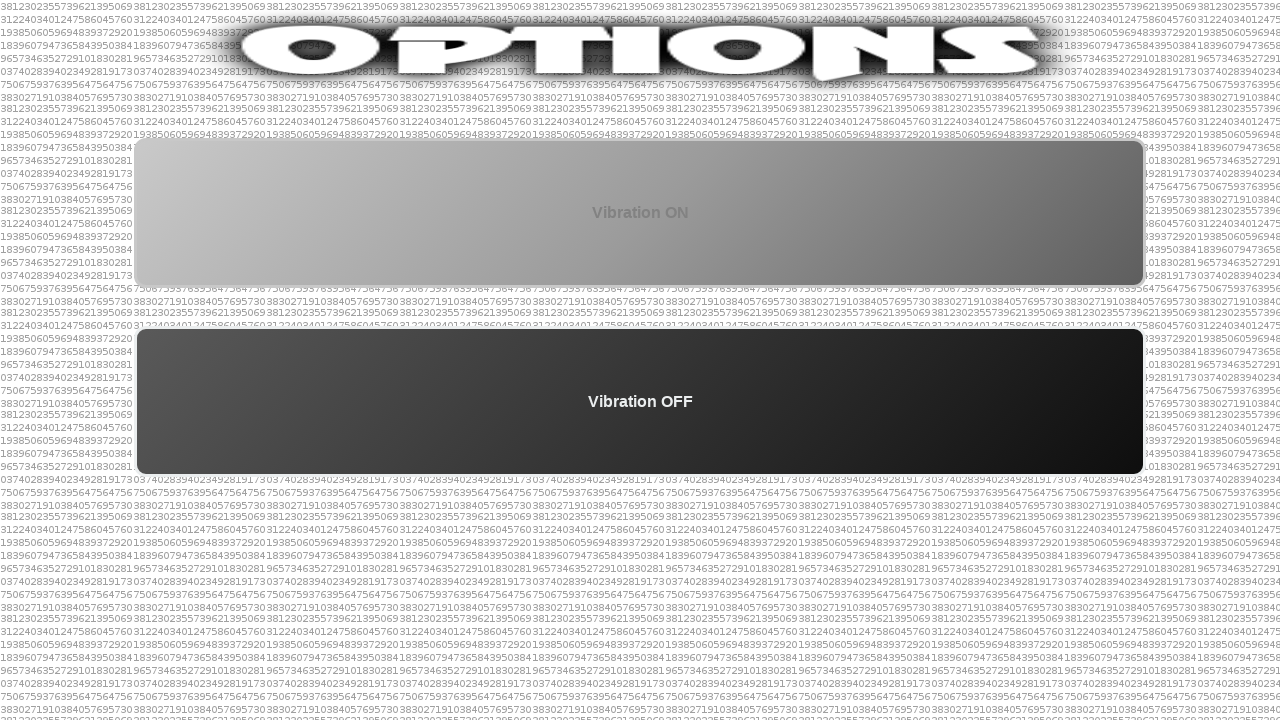

Options page loaded and vibration controls are visible
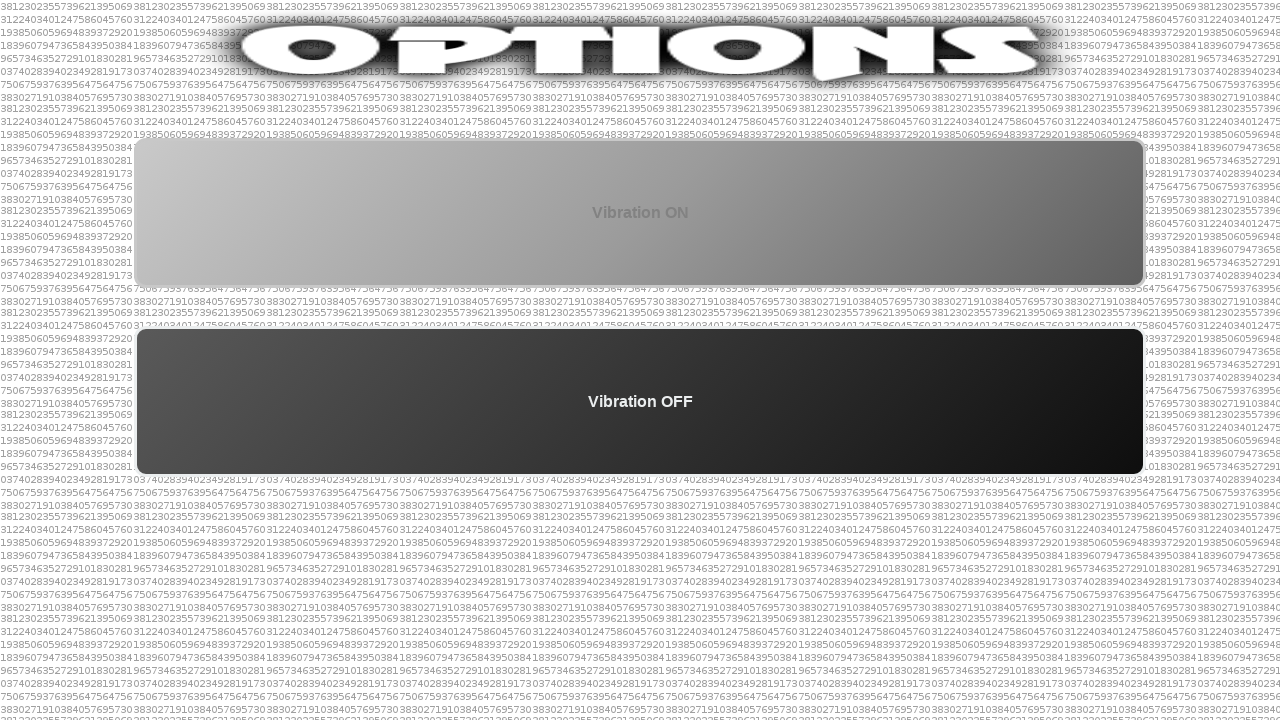

Located vibration off button
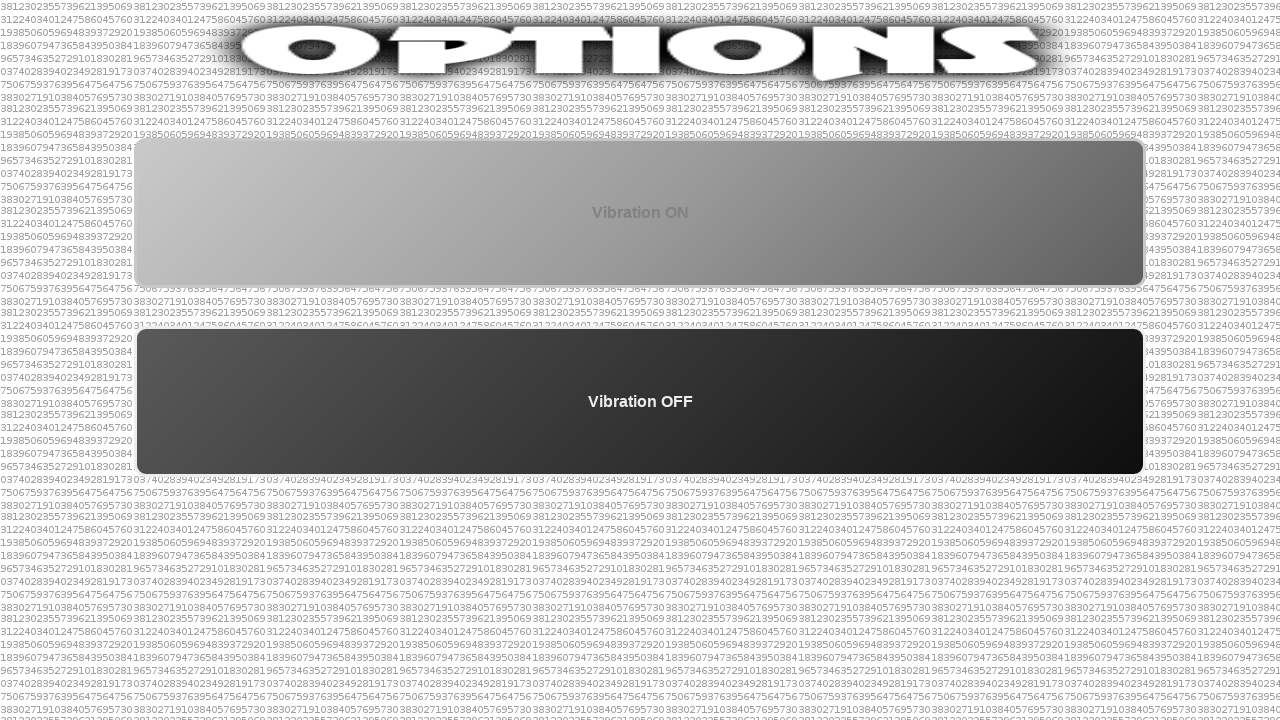

Located vibration on button
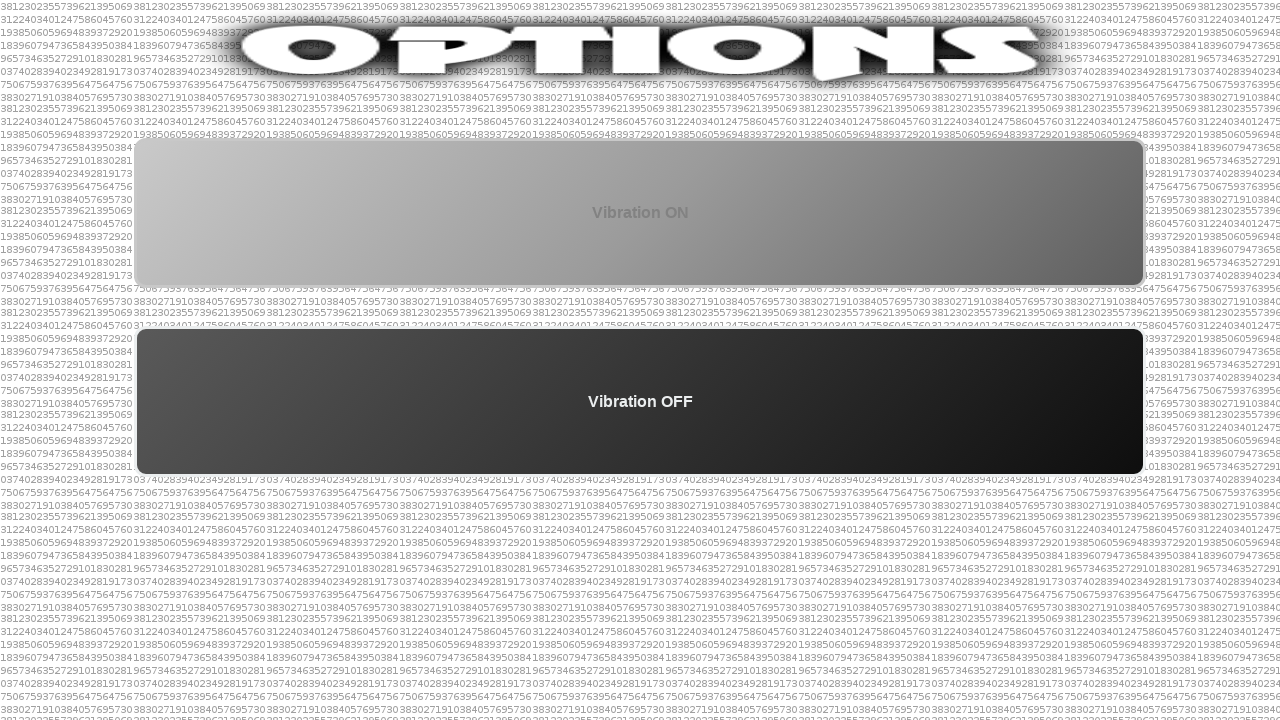

Clicked vibration off button at (640, 402) on #vibrationOff
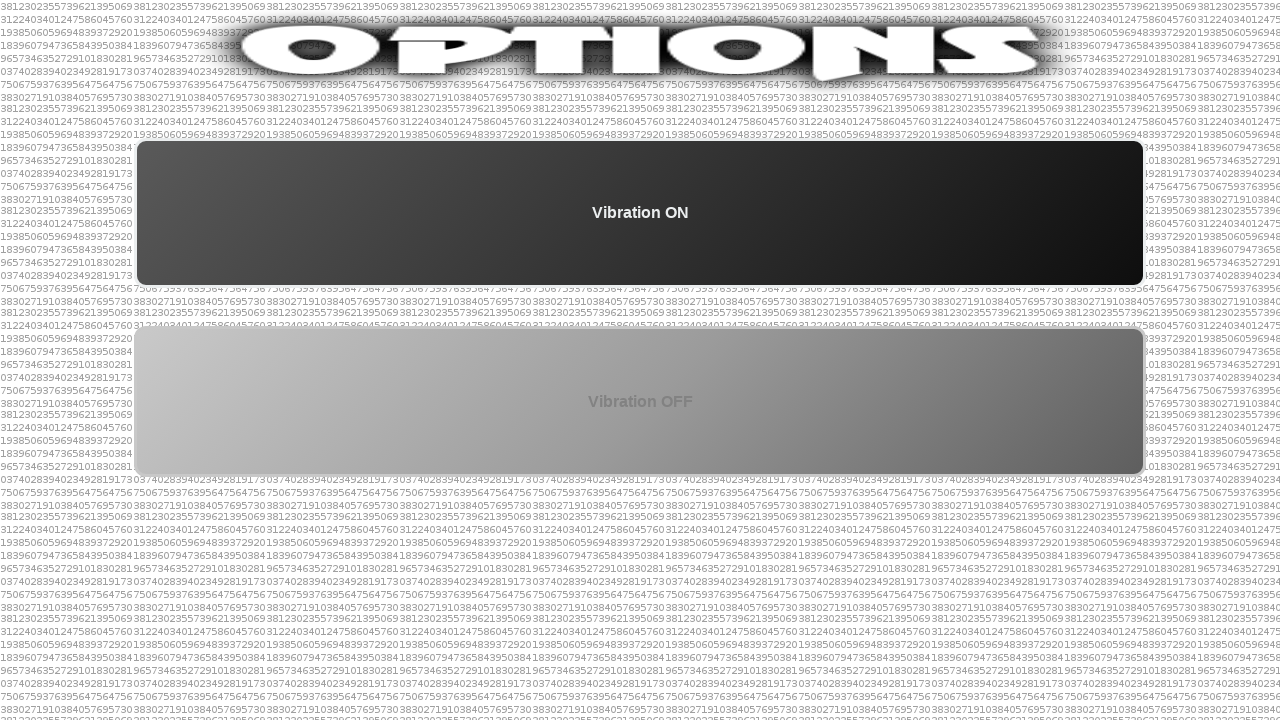

Waited for vibration off action to complete
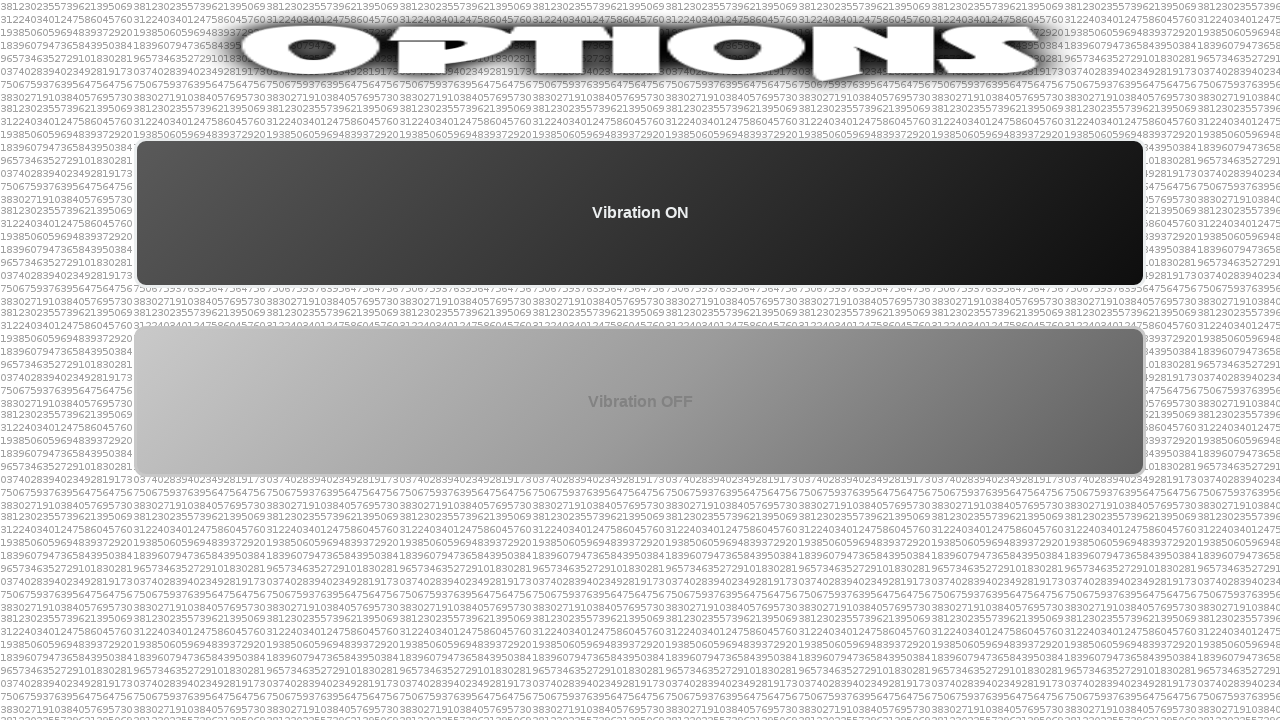

Clicked vibration on button at (640, 213) on #vibrationOn
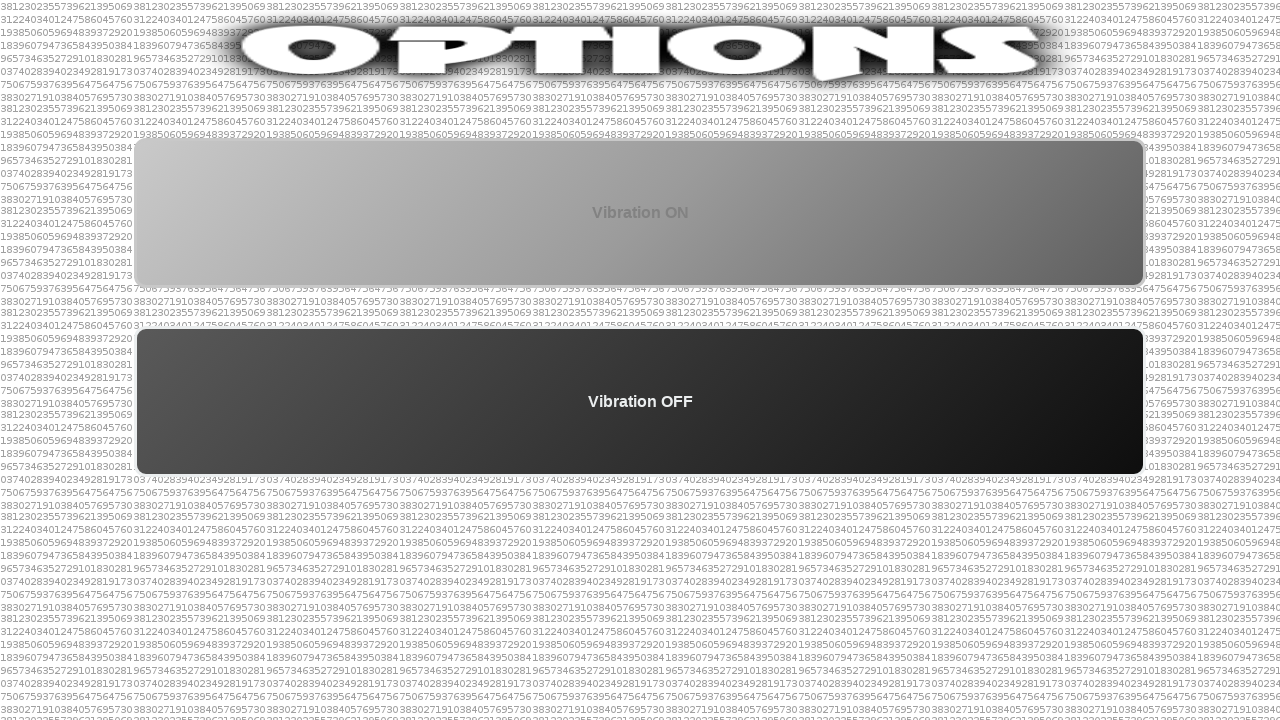

Waited for vibration on action to complete
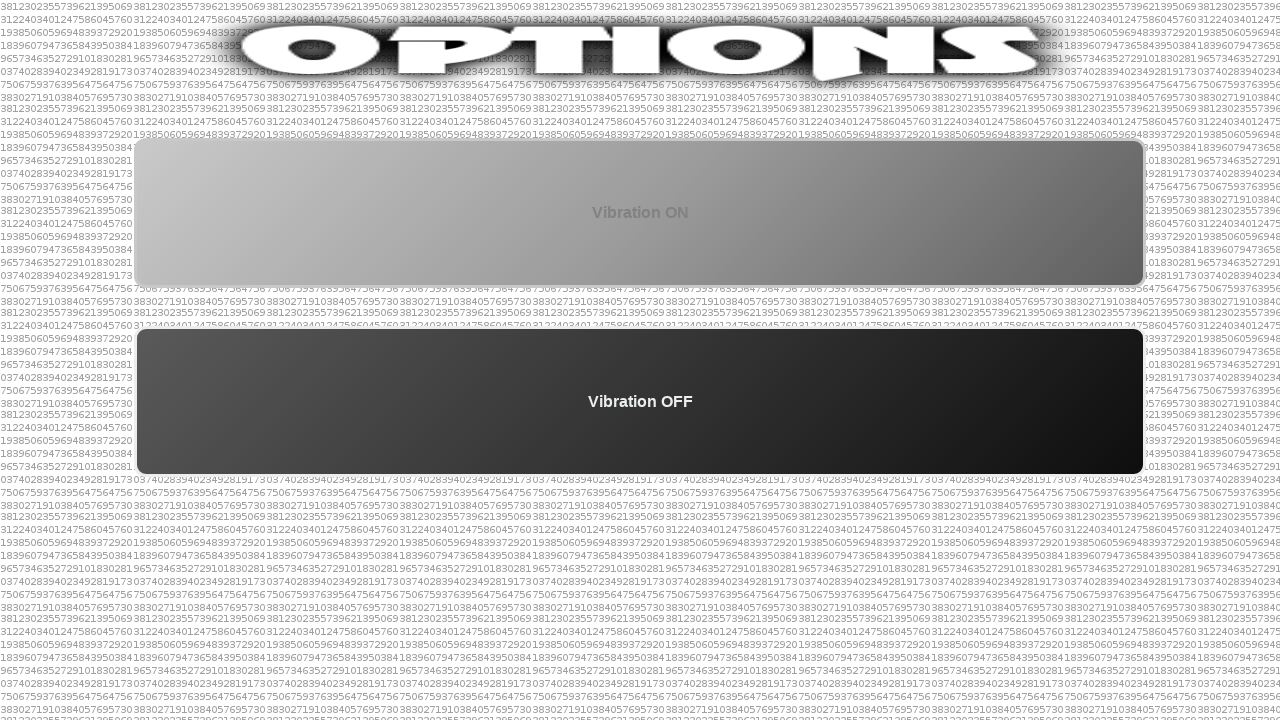

Navigated back to start page
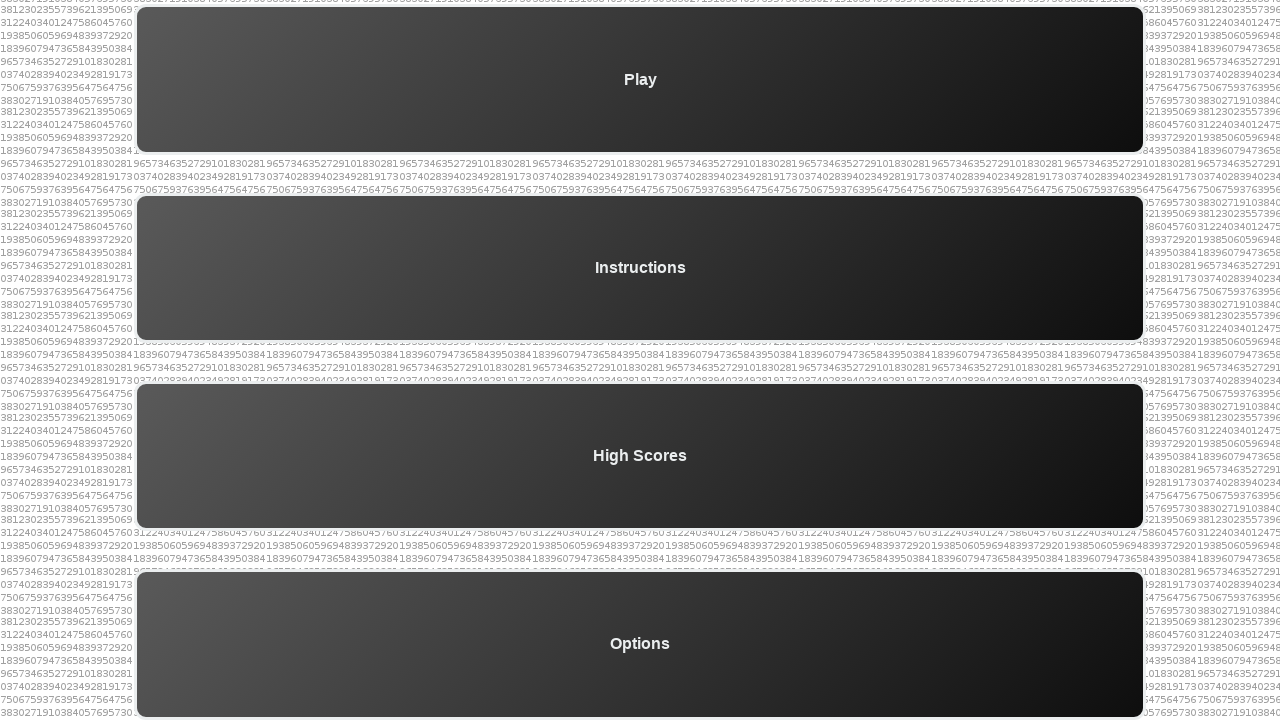

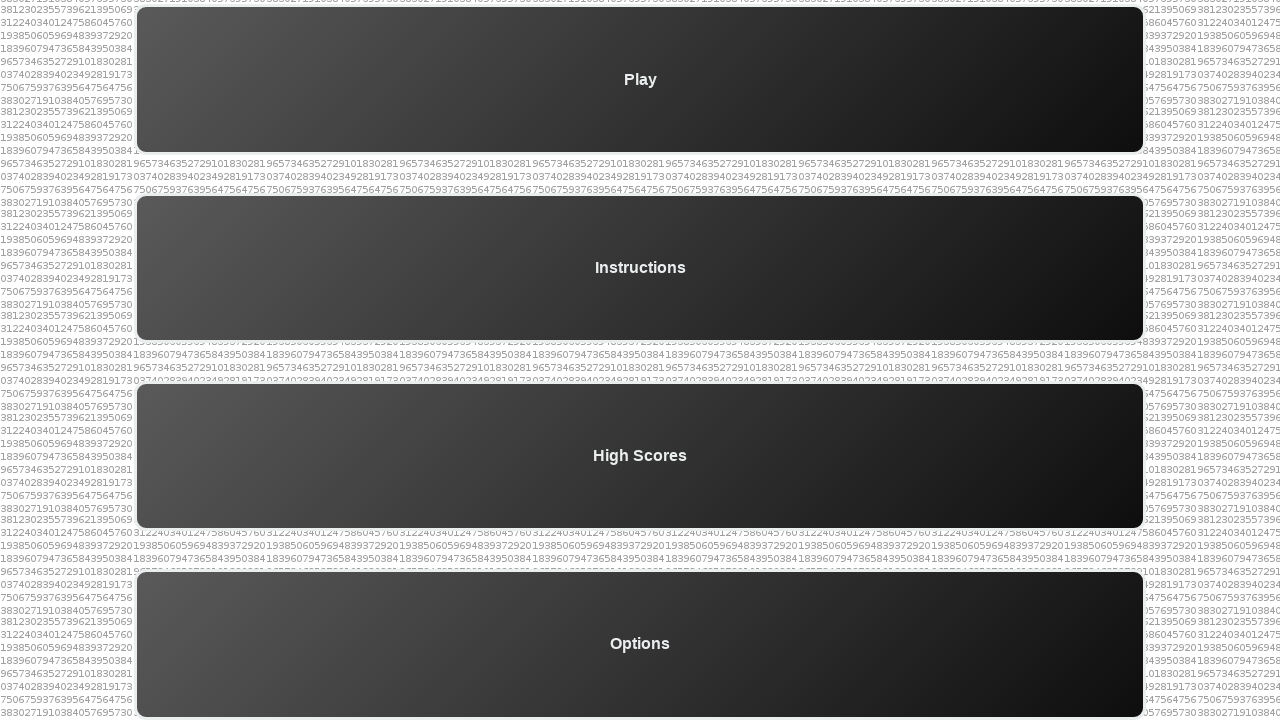